Tests JavaScript alert handling by clicking a button that triggers an alert and then accepting the alert dialog.

Starting URL: http://demo.automationtesting.in/Alerts.html

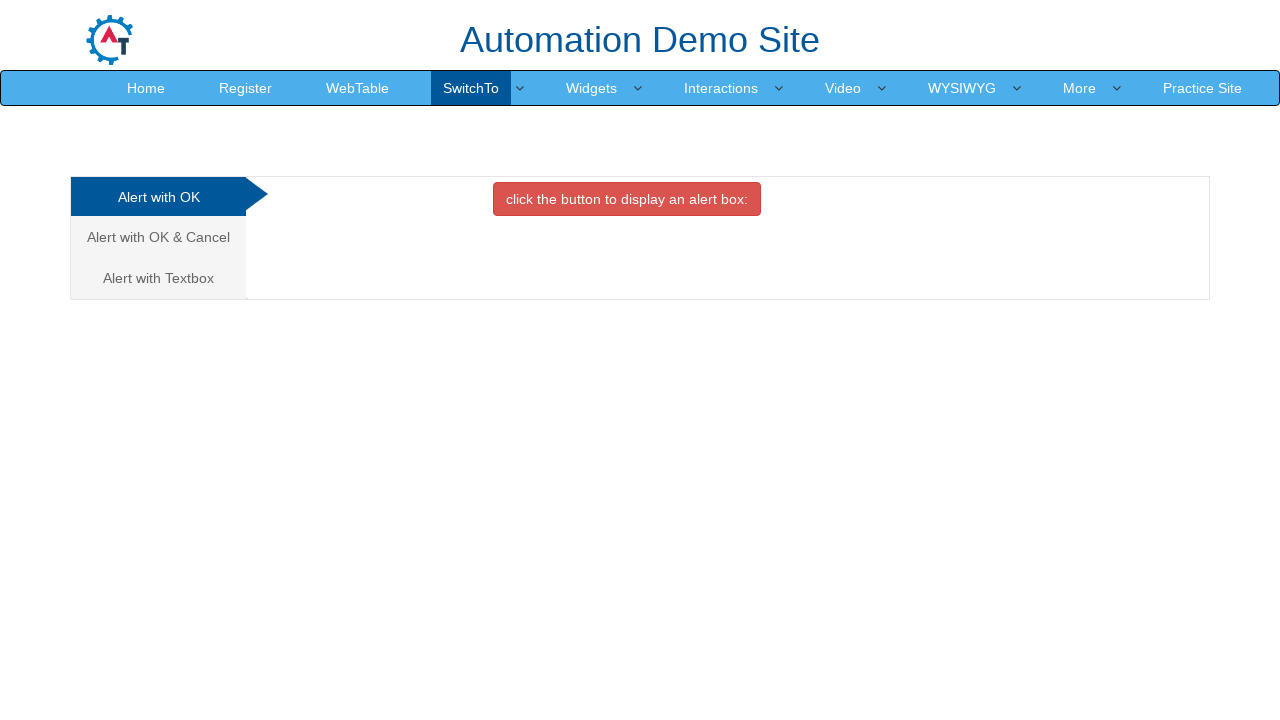

Clicked the danger button to trigger JavaScript alert at (627, 199) on button.btn.btn-danger
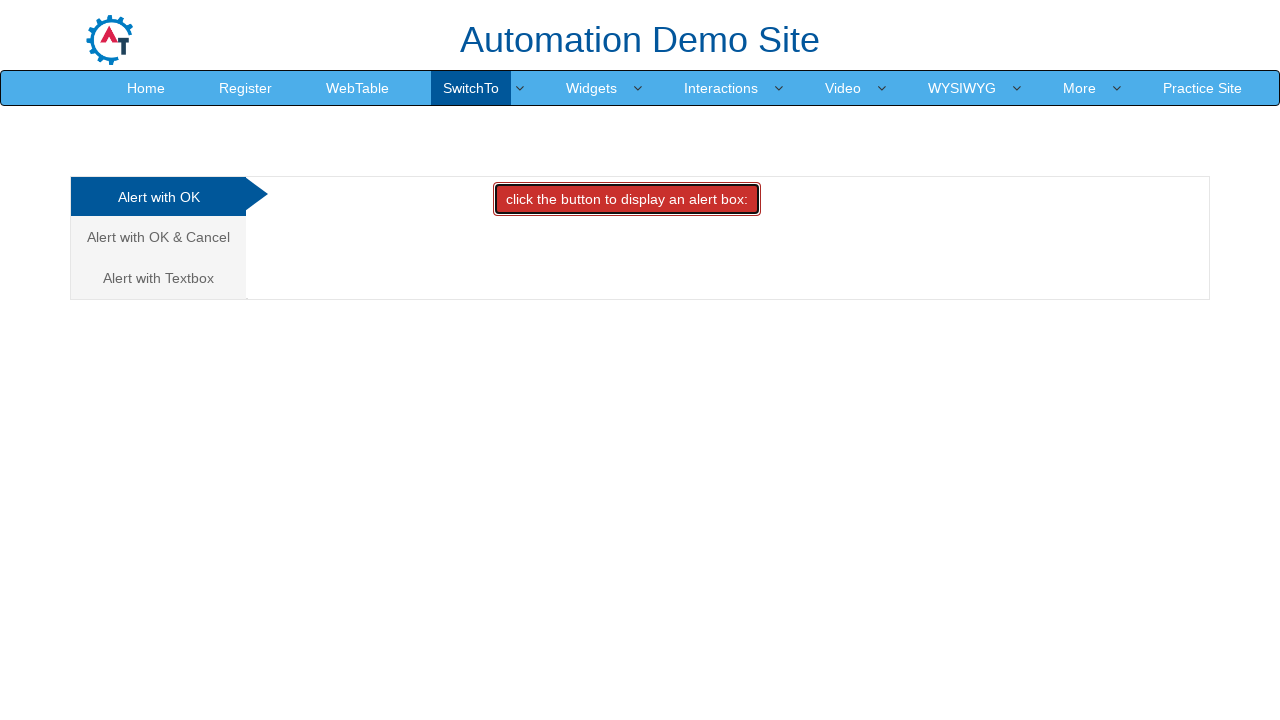

Set up dialog handler to accept alerts
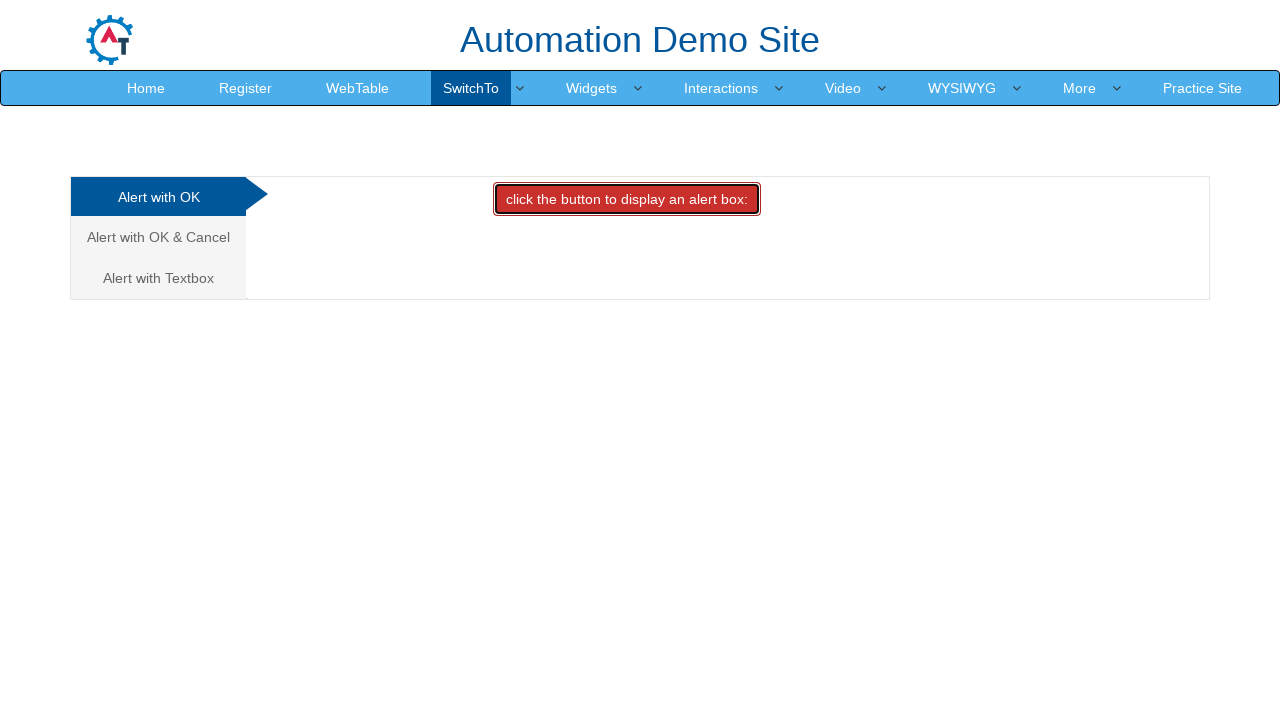

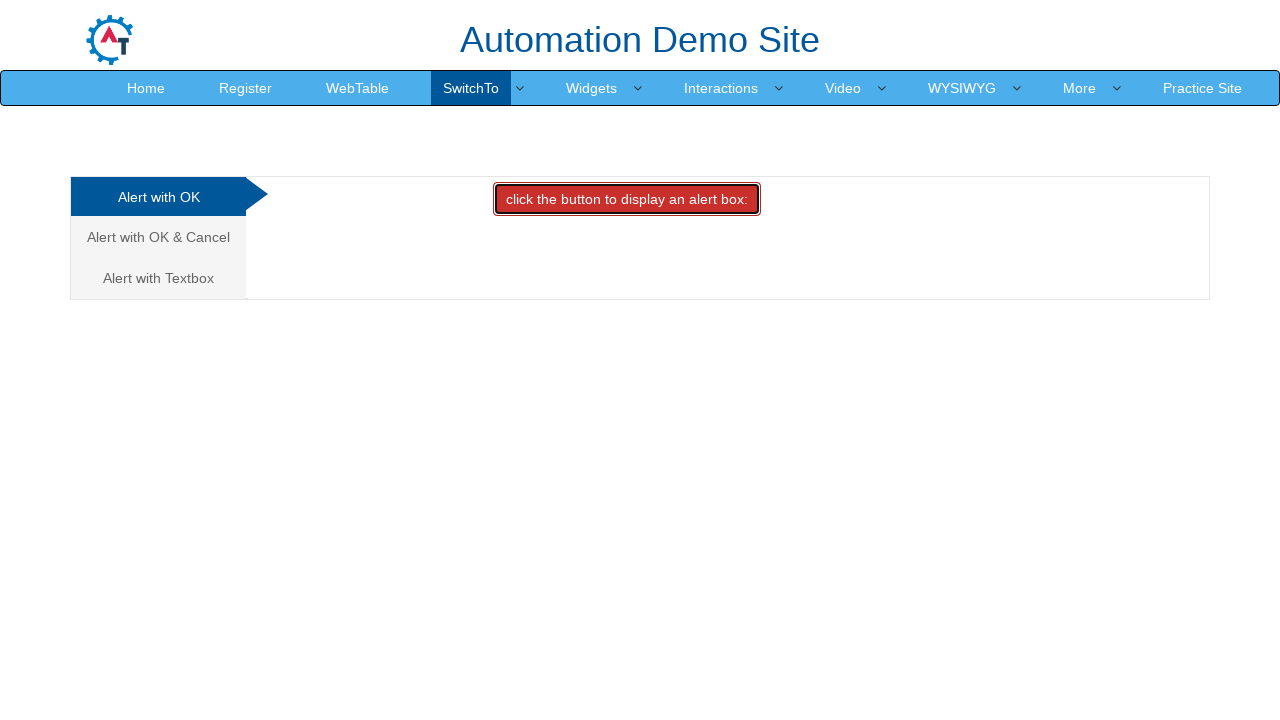